Tests JavaScript confirmation alert handling by clicking a button to trigger the alert, accepting it, and verifying the result message displays correctly.

Starting URL: http://the-internet.herokuapp.com/javascript_alerts

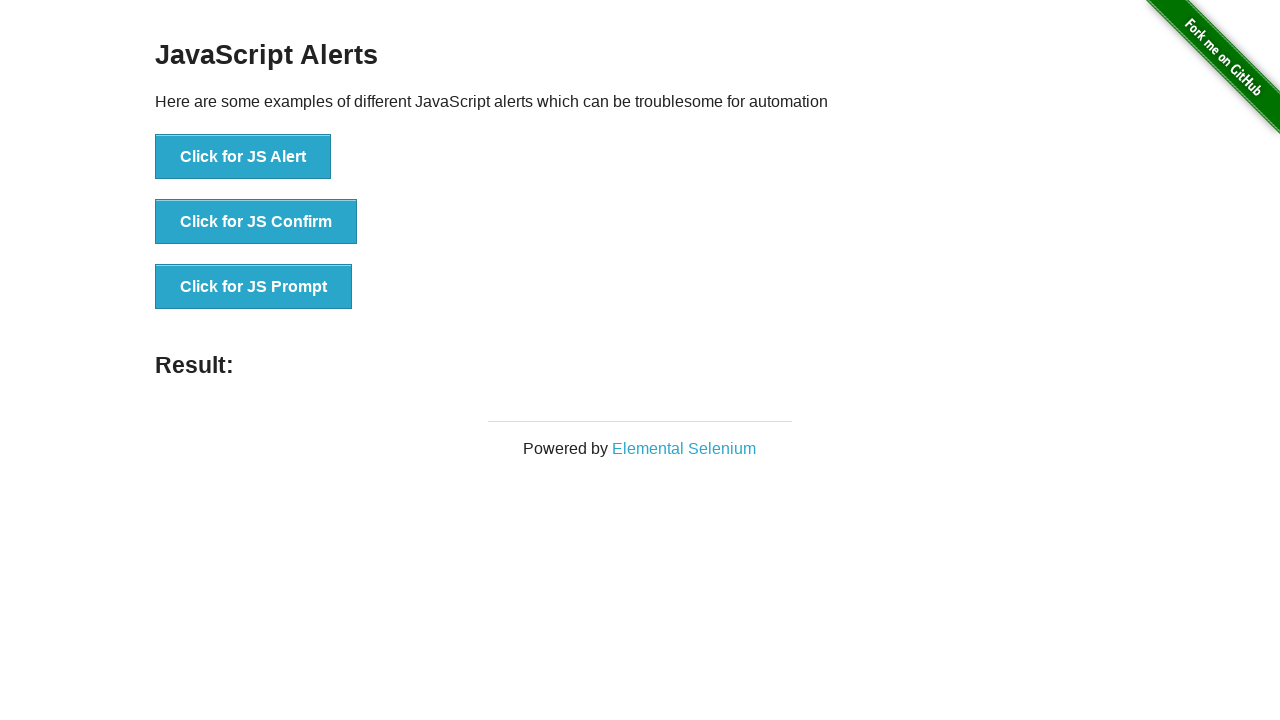

Set up dialog handler to accept confirmation alerts
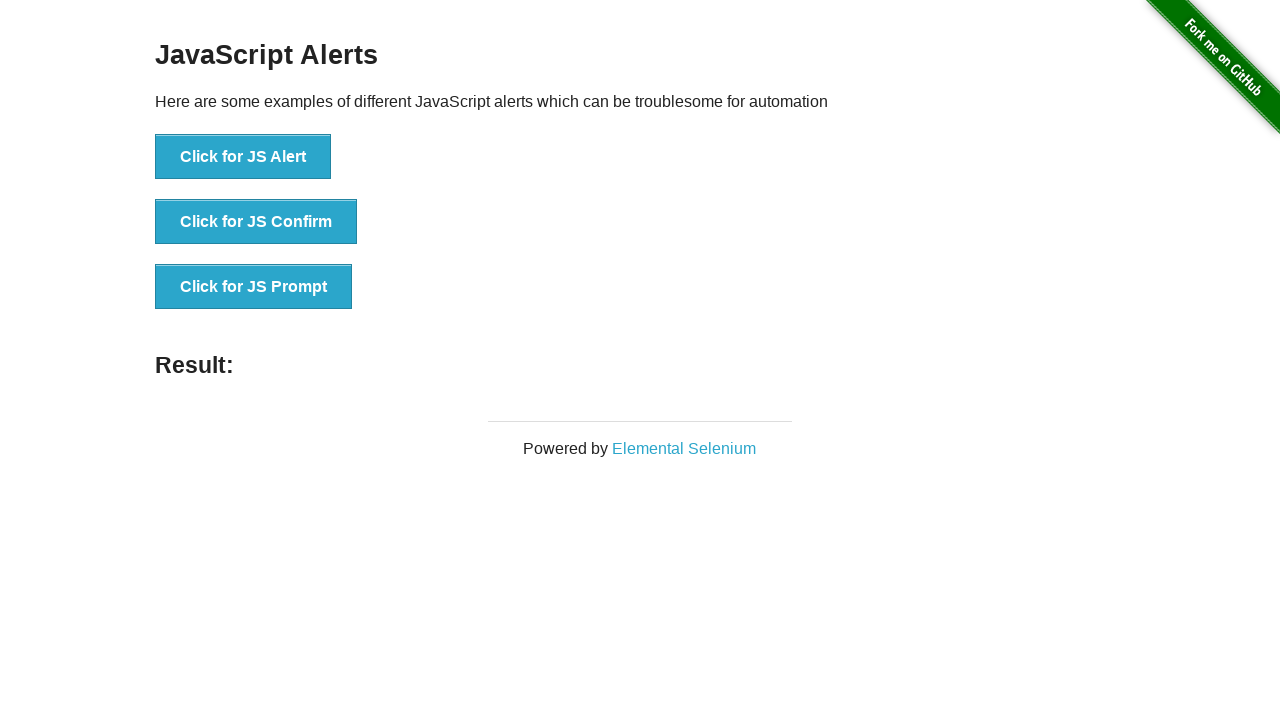

Clicked second button to trigger JavaScript confirmation alert at (256, 222) on .example li:nth-child(2) button
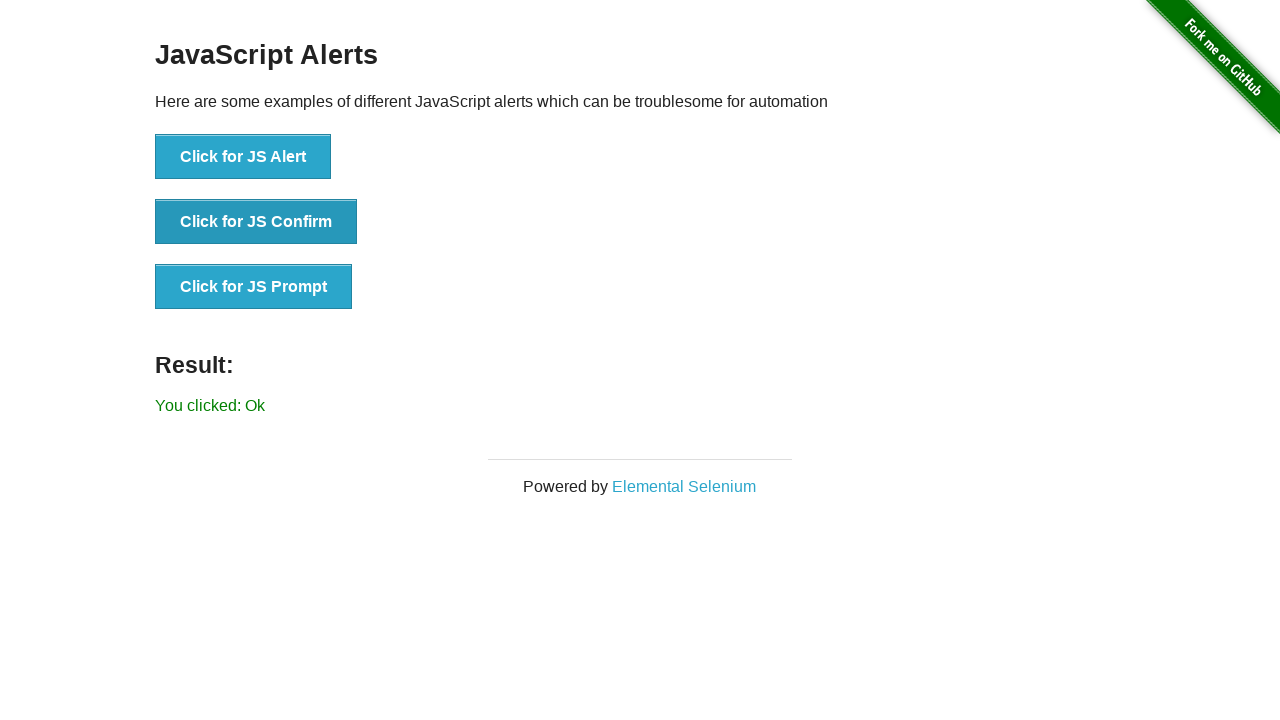

Result message element appeared
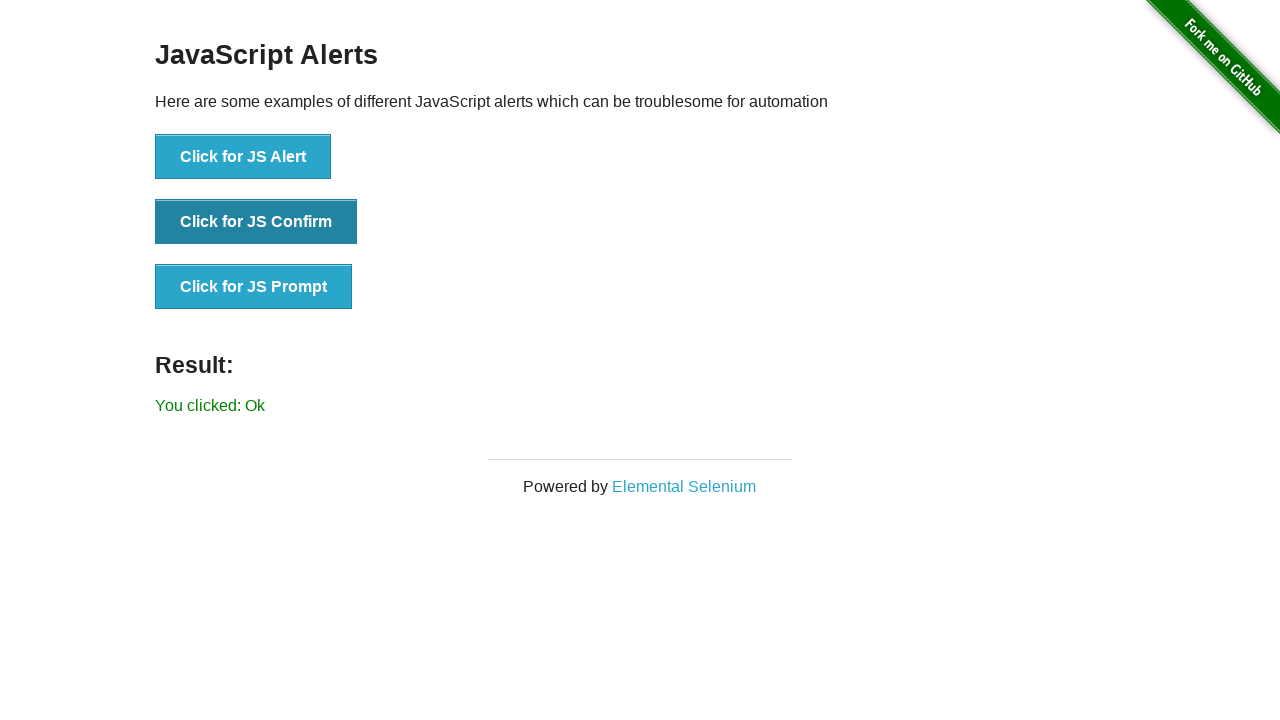

Retrieved result text: 'You clicked: Ok'
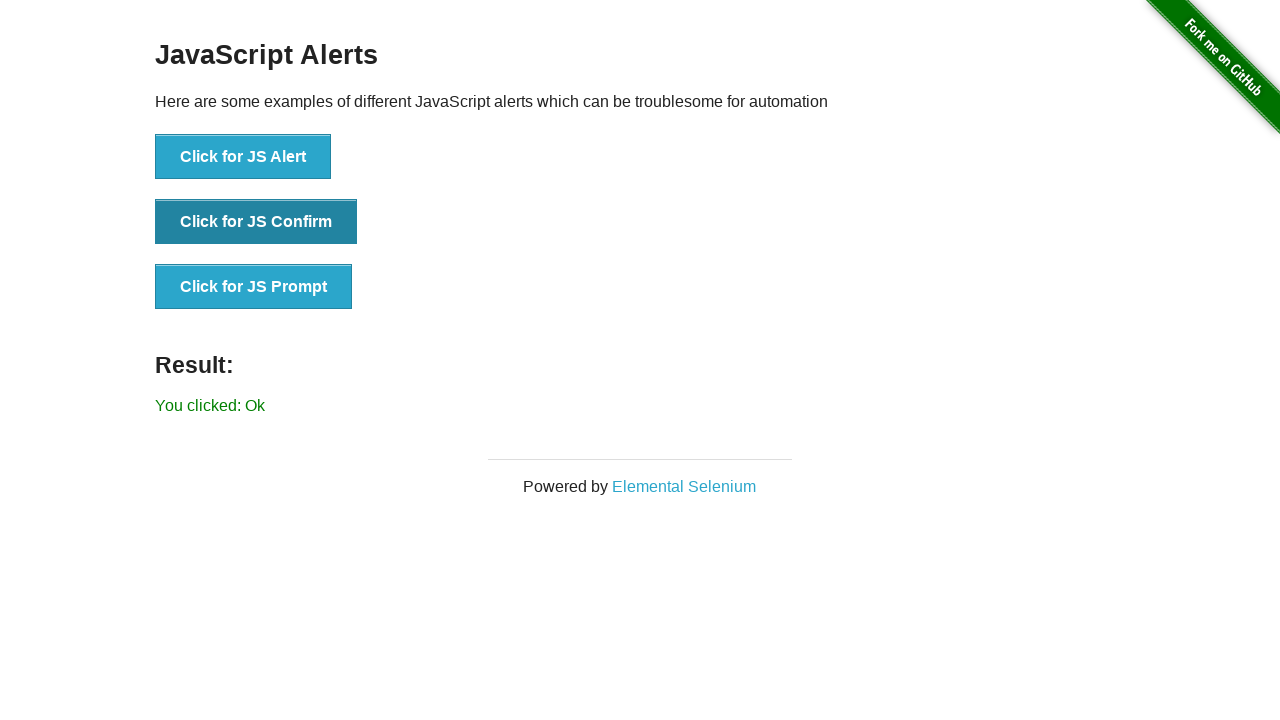

Verified result message displays 'You clicked: Ok'
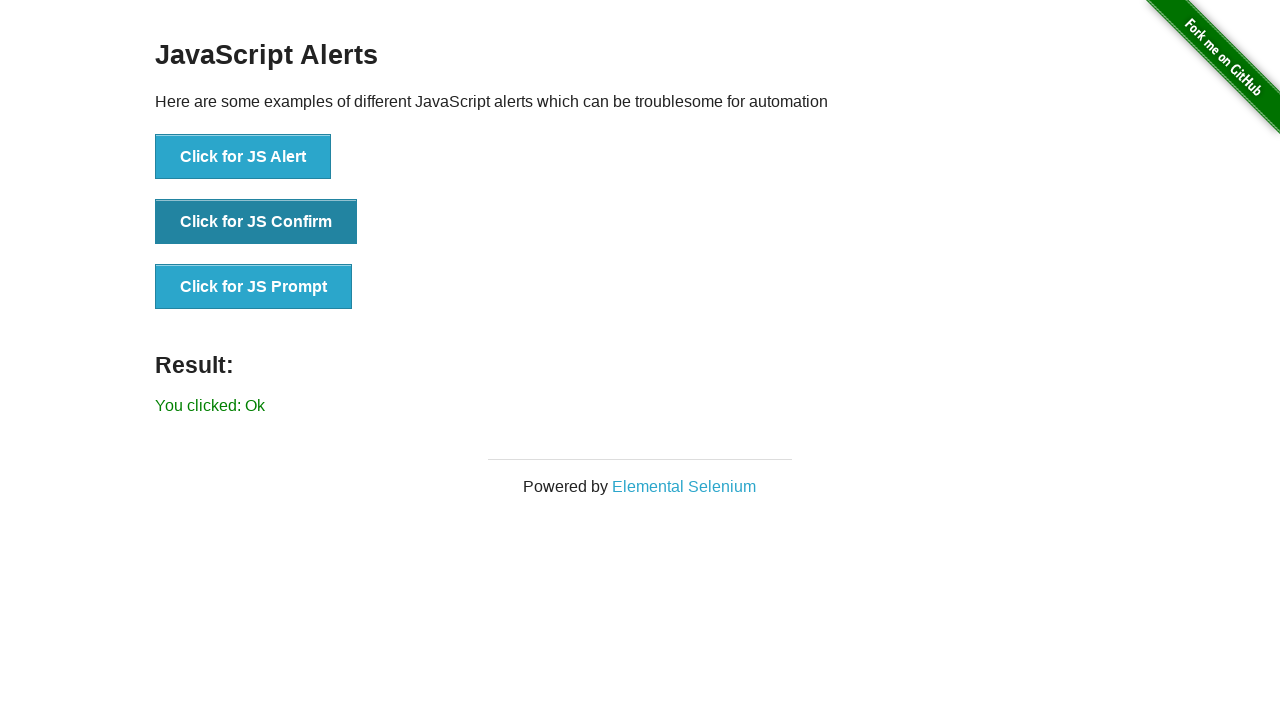

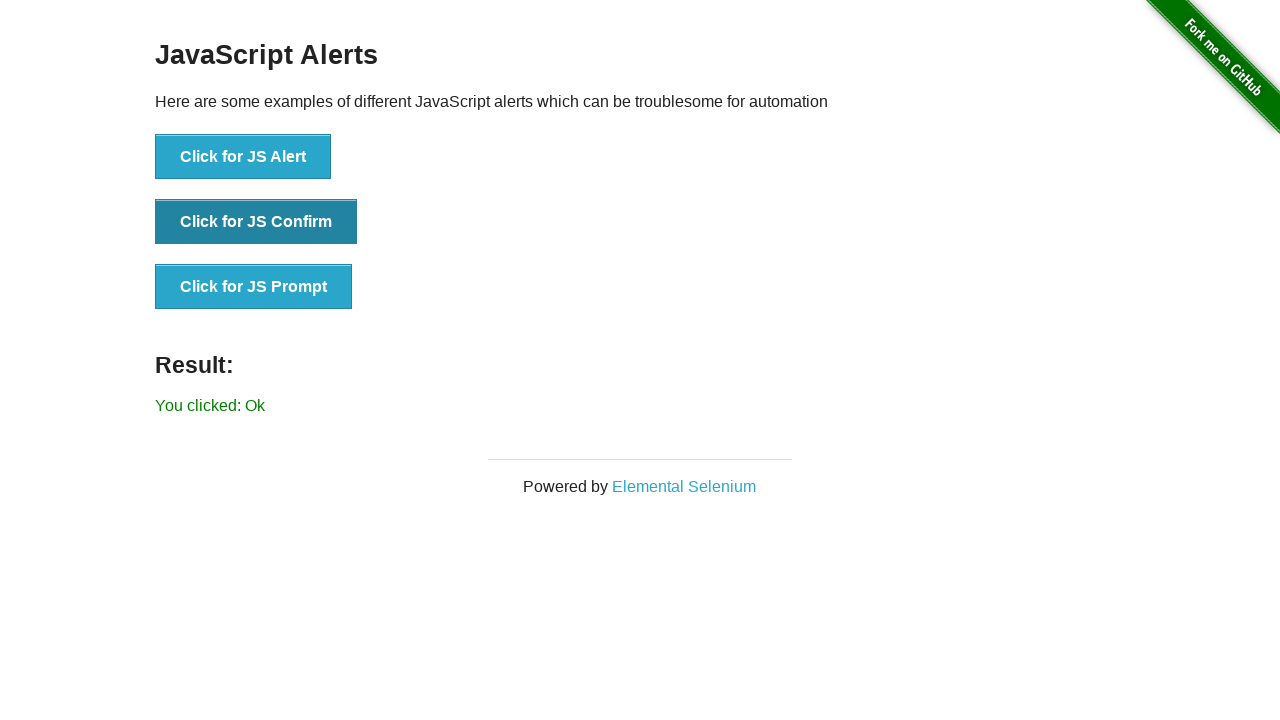